Tests page scrolling functionality by scrolling to the bottom of the page and then back to the top

Starting URL: https://www.flipkart.com/

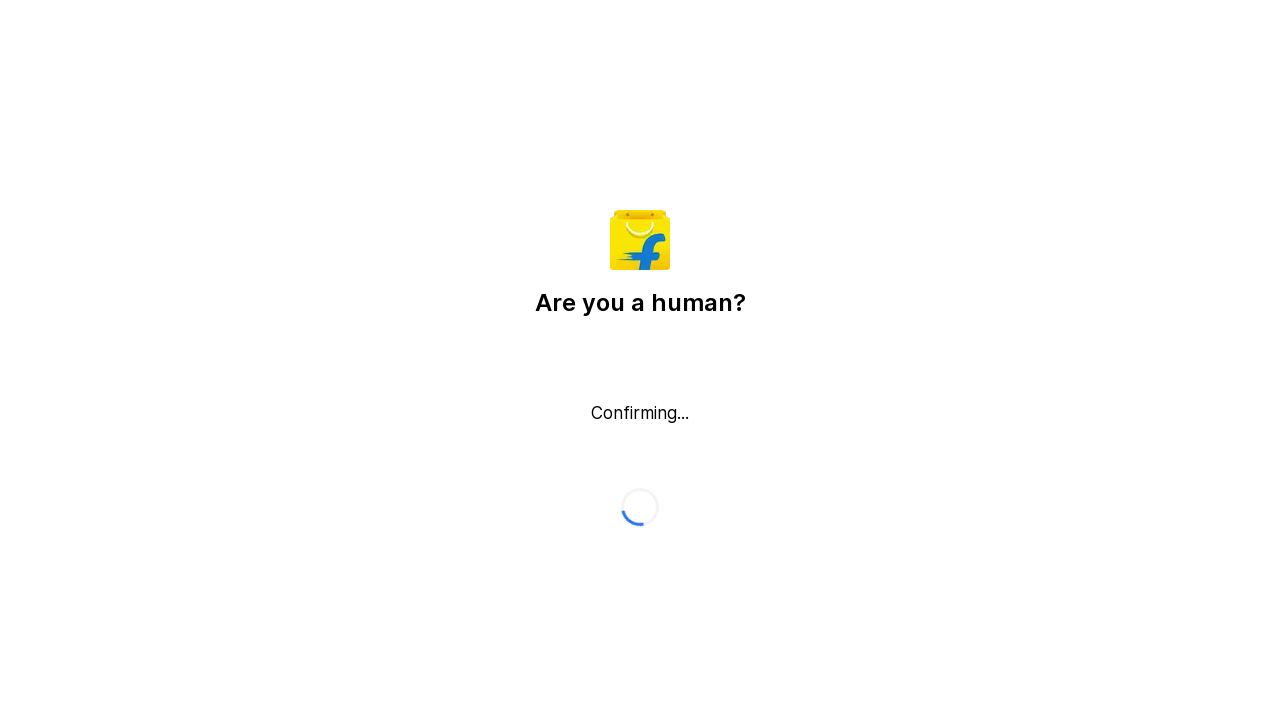

Scrolled to bottom of Flipkart page
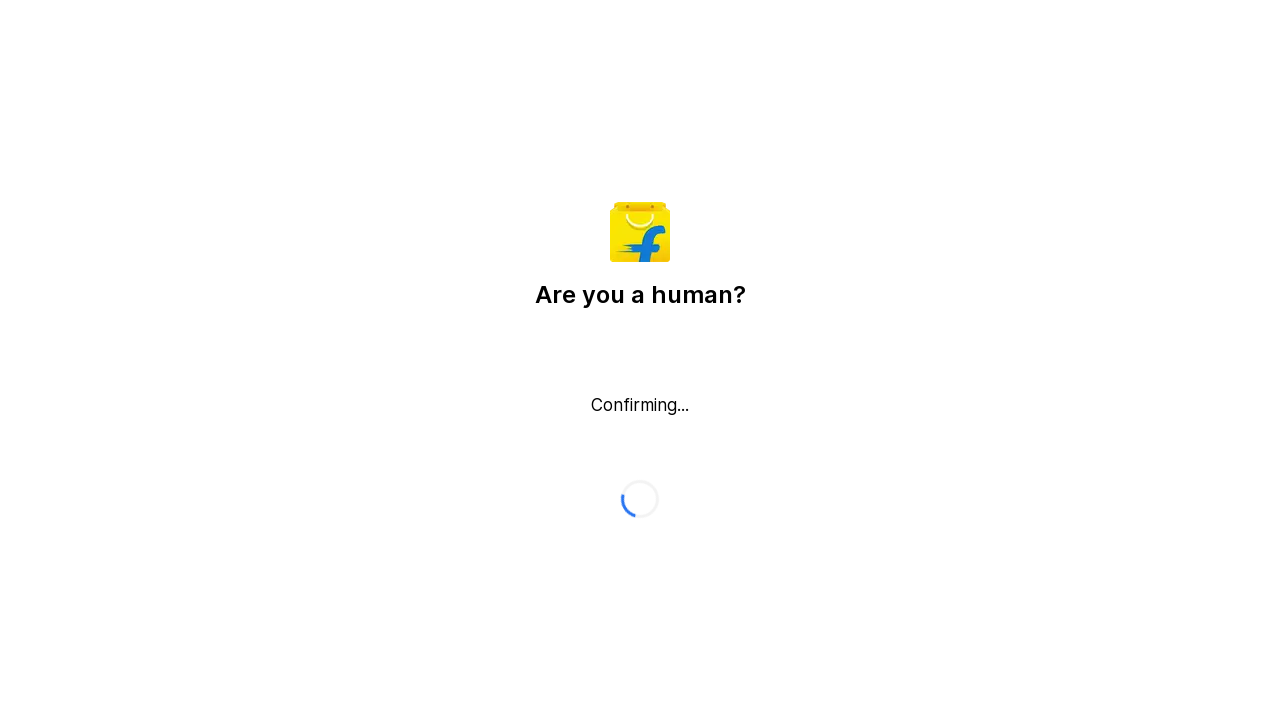

Waited 2 seconds for page to settle
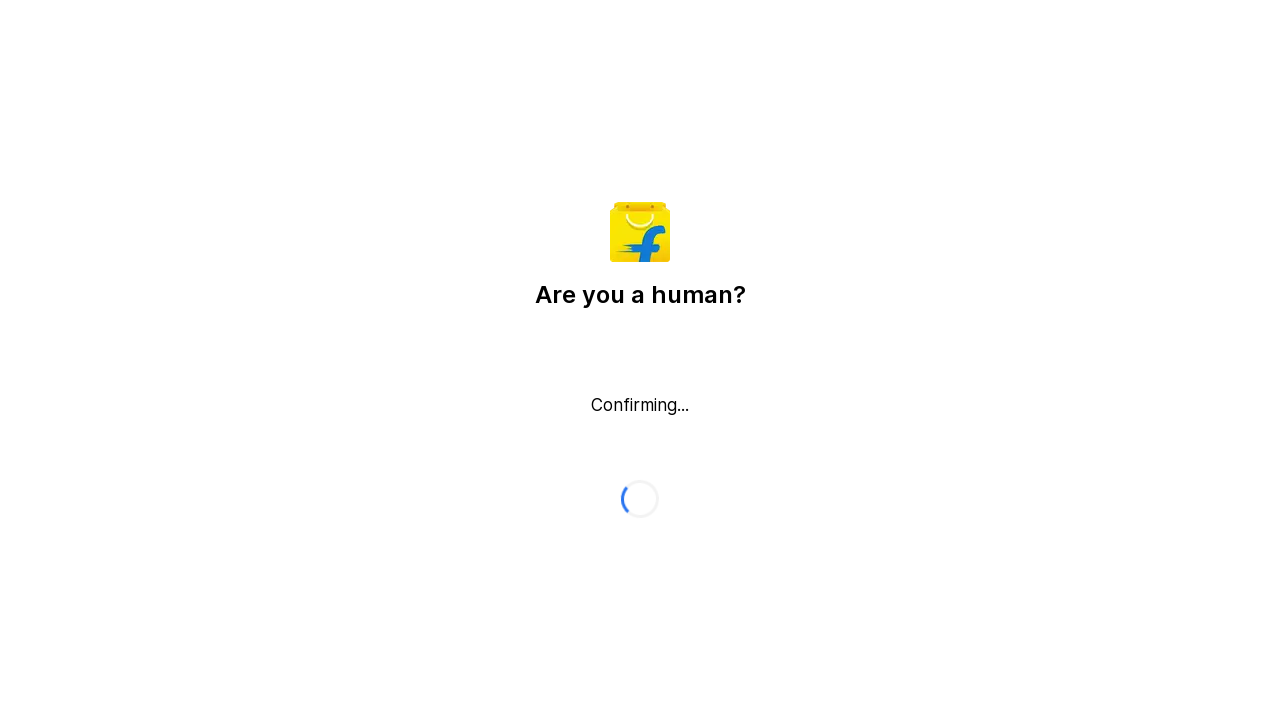

Scrolled back to top of page
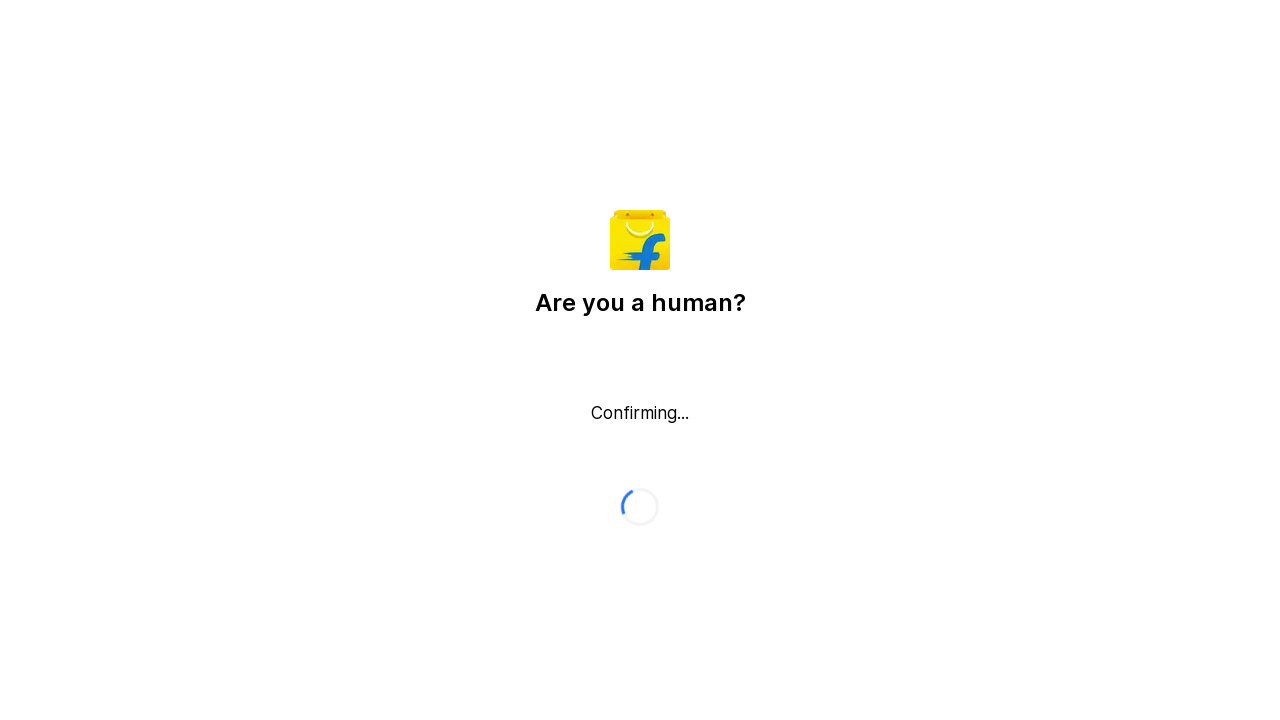

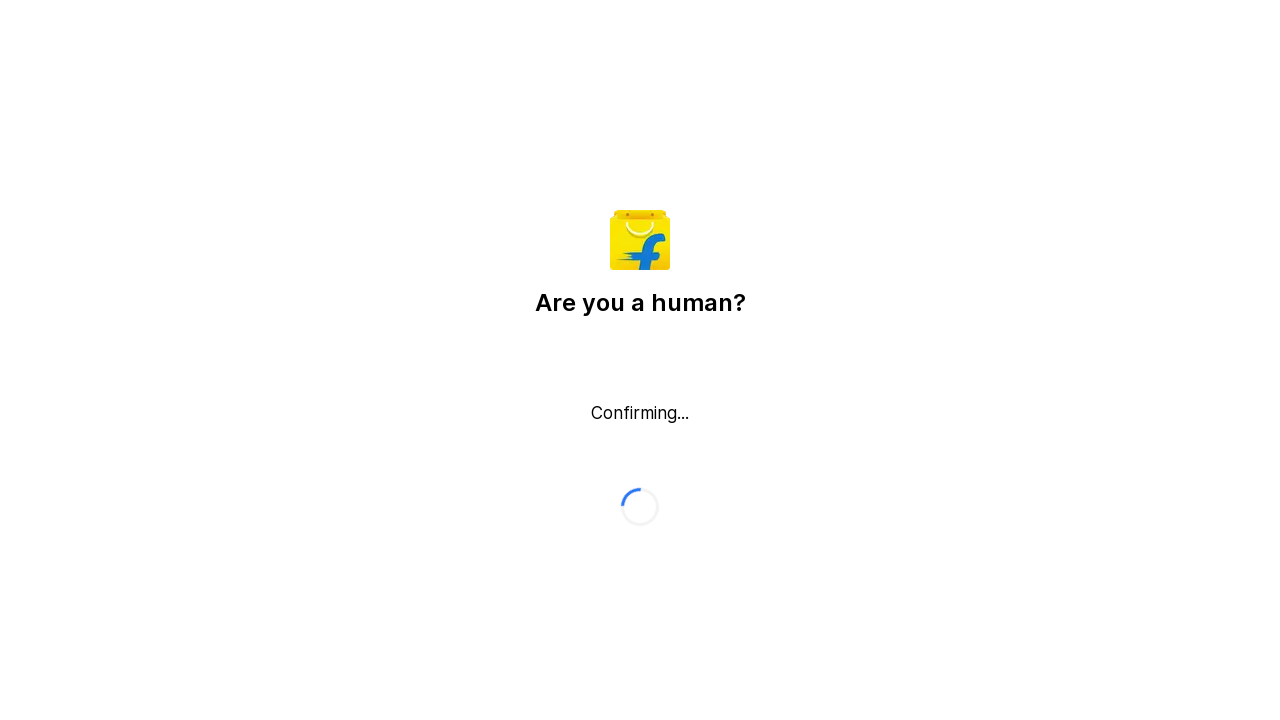